Tests the python.org search feature by verifying the page title contains "Python", searching for a term, and confirming that search results are displayed.

Starting URL: https://www.python.org

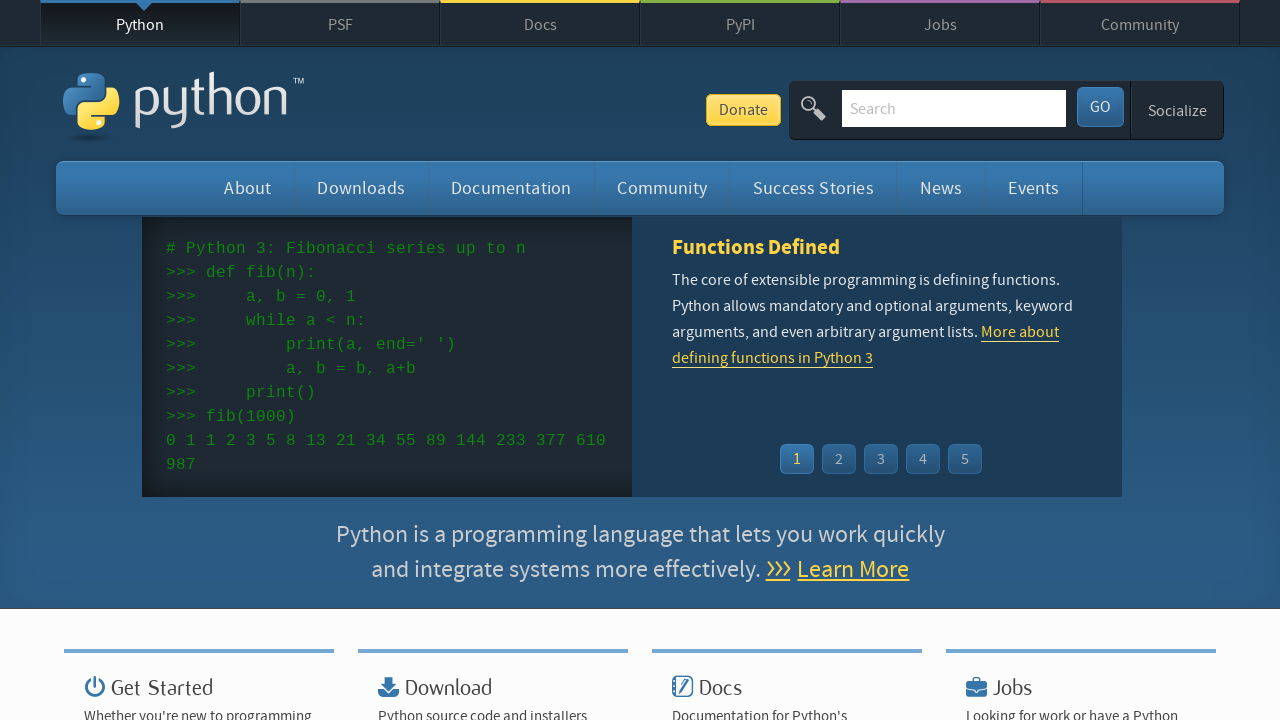

Verified page title contains 'Python'
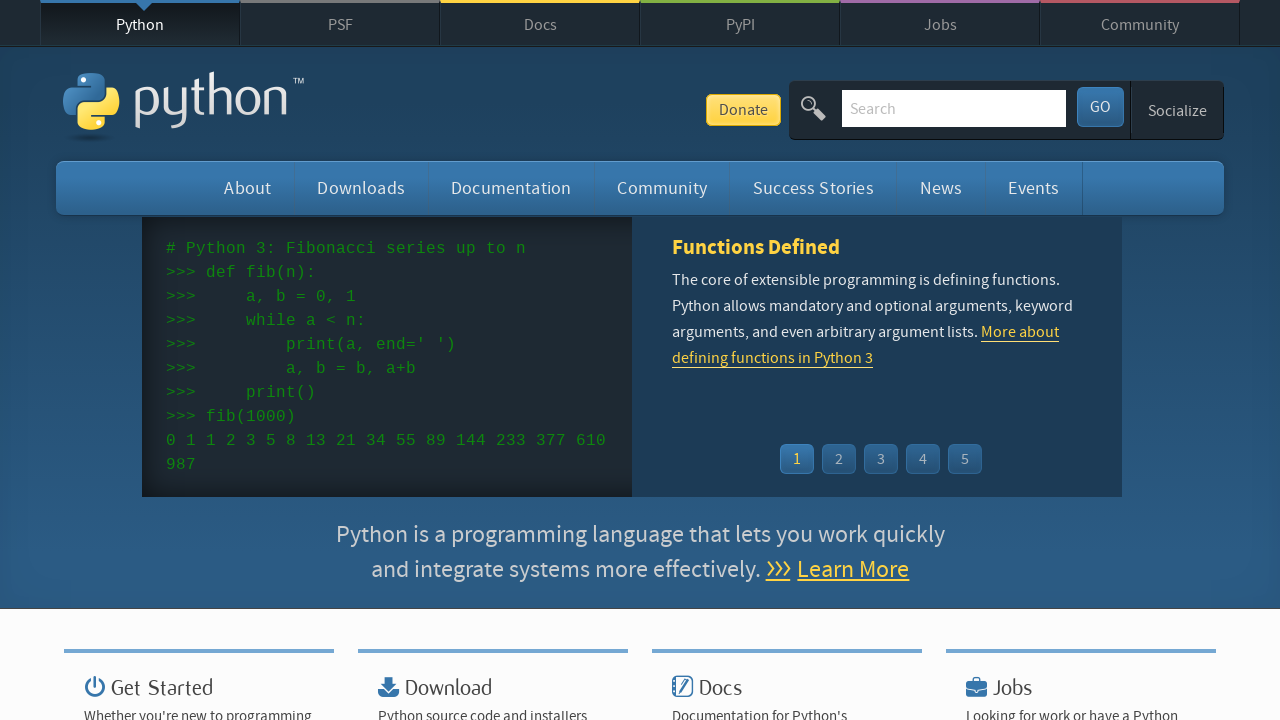

Filled search field with 'pythonth' on input[name='q']
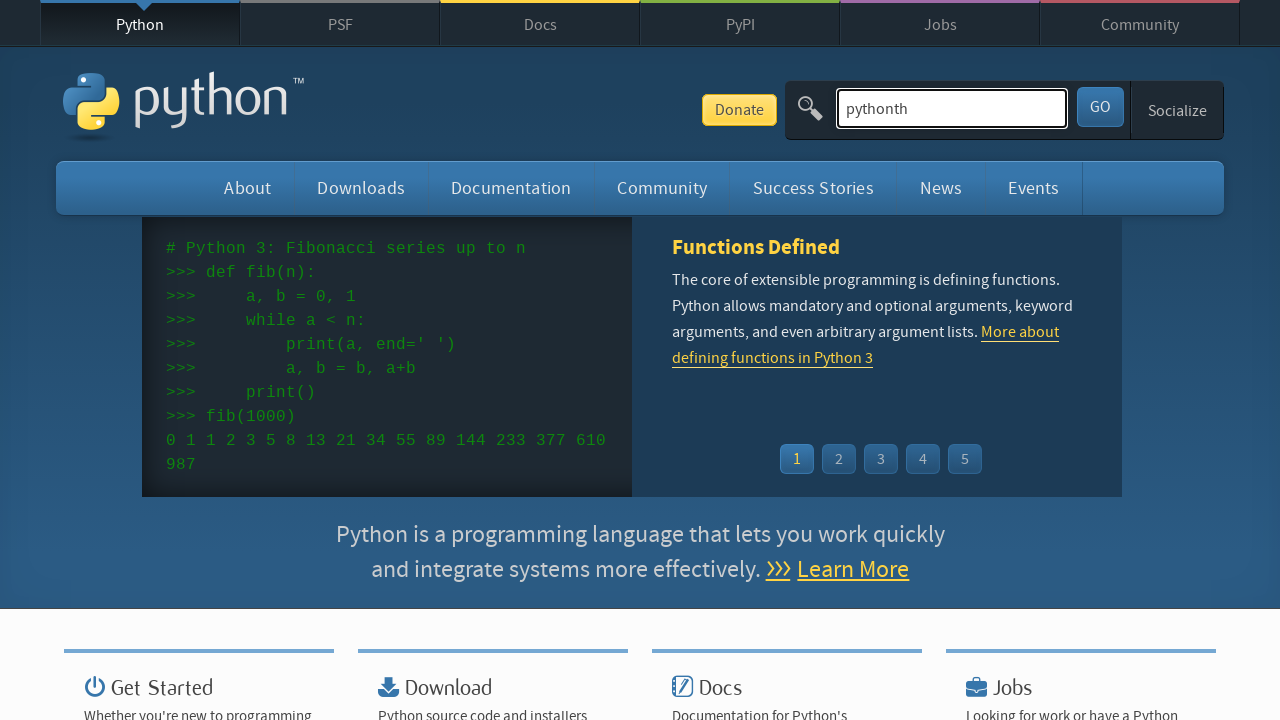

Clicked search submit button at (1100, 107) on button[id='submit']
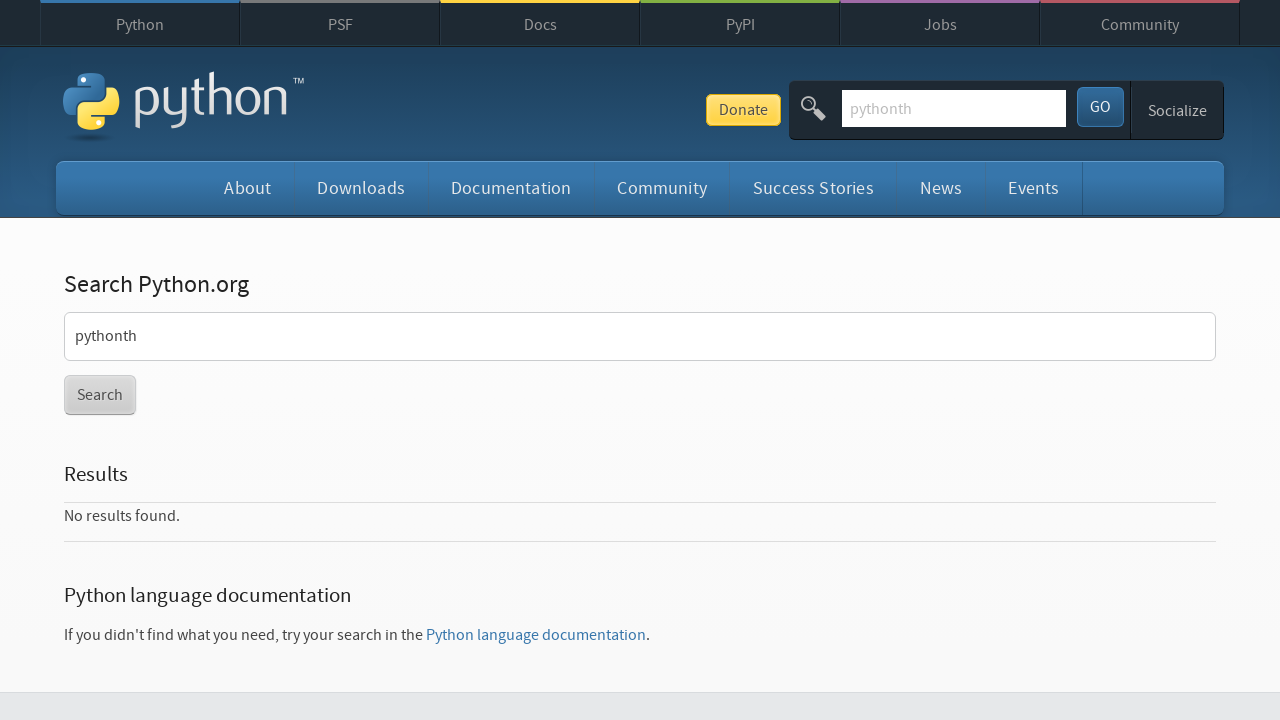

Search results loaded and displayed
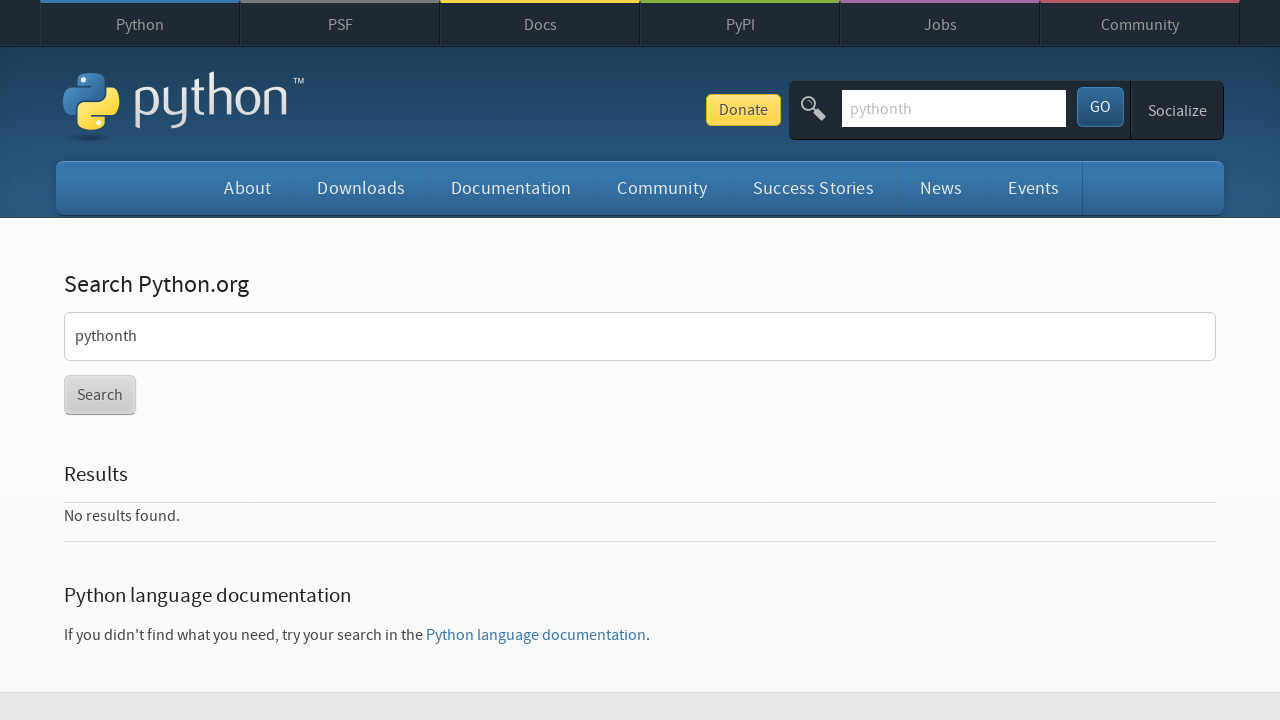

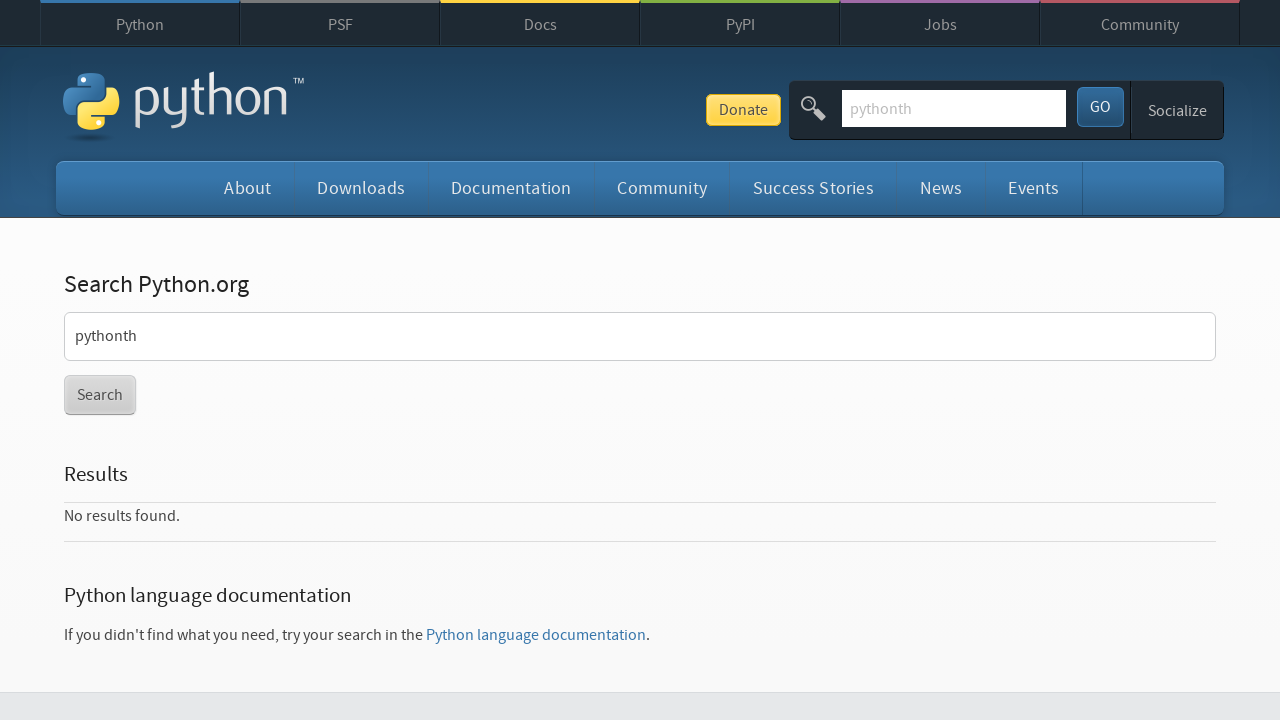